Tests the jQuery UI range slider by dragging both the minimum and maximum slider handles to new positions using drag and drop actions.

Starting URL: https://jqueryui.com/resources/demos/slider/range.html

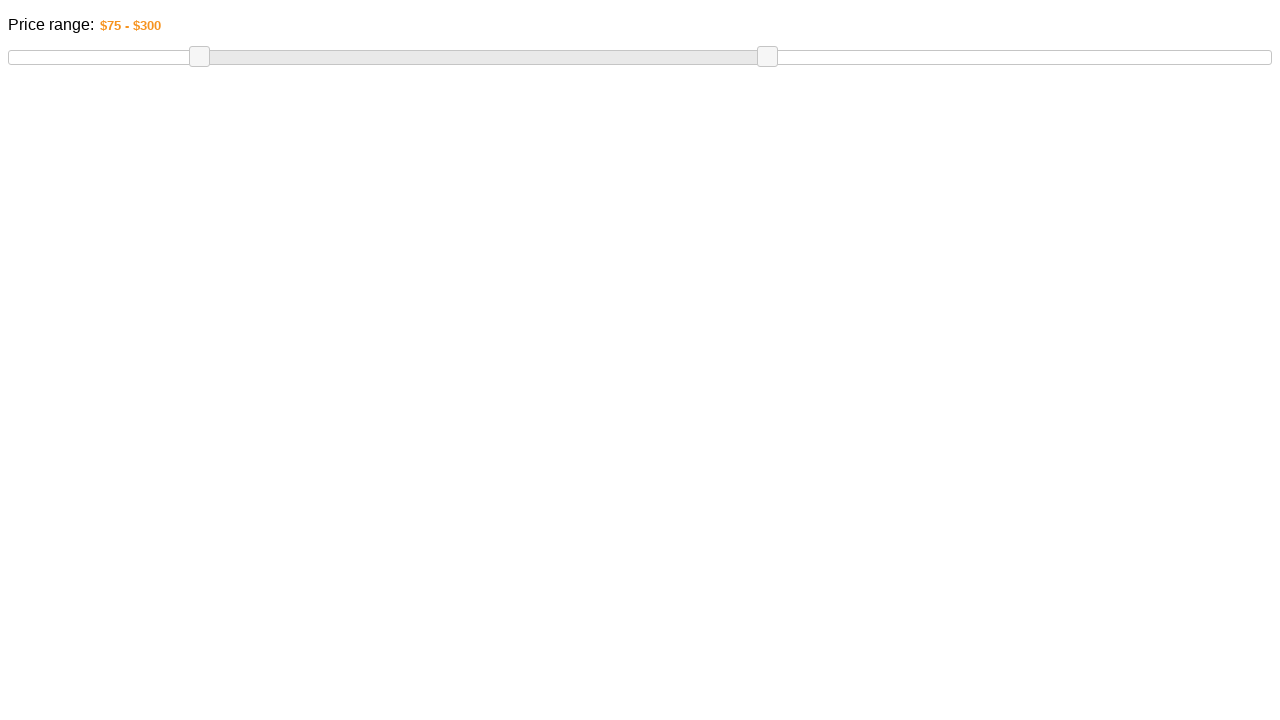

Located the minimum slider handle
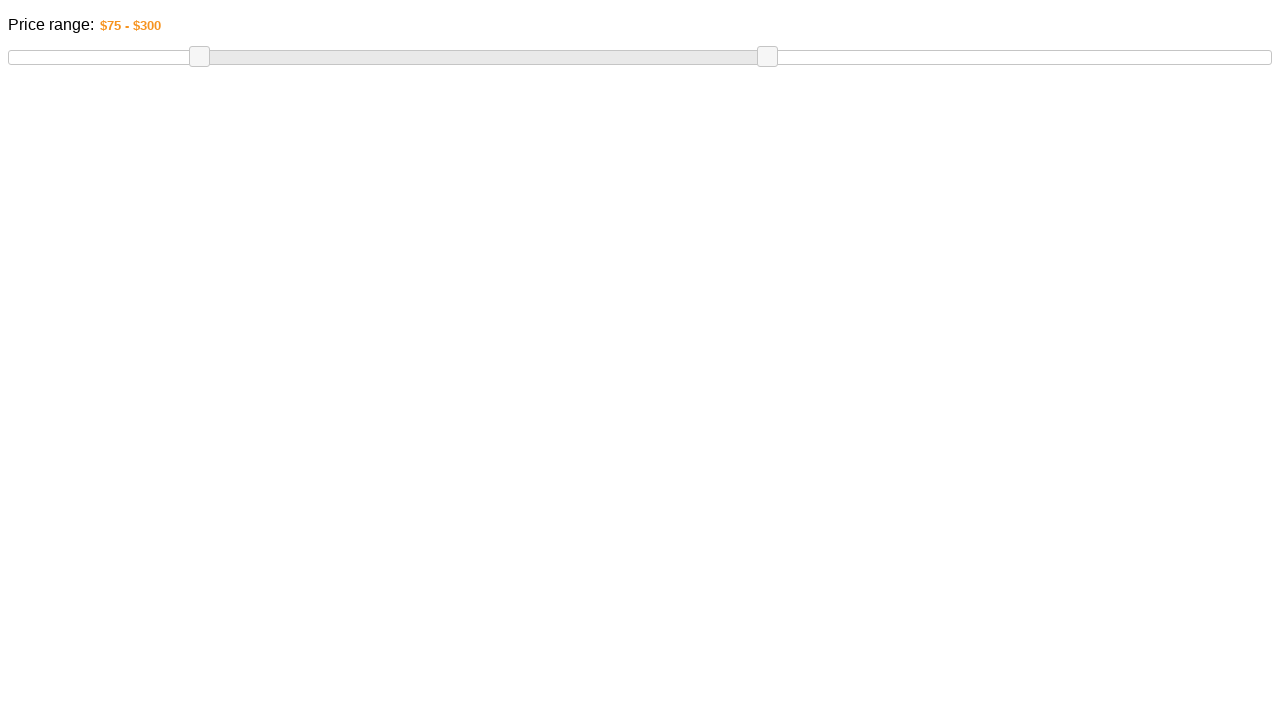

Retrieved bounding box for minimum slider
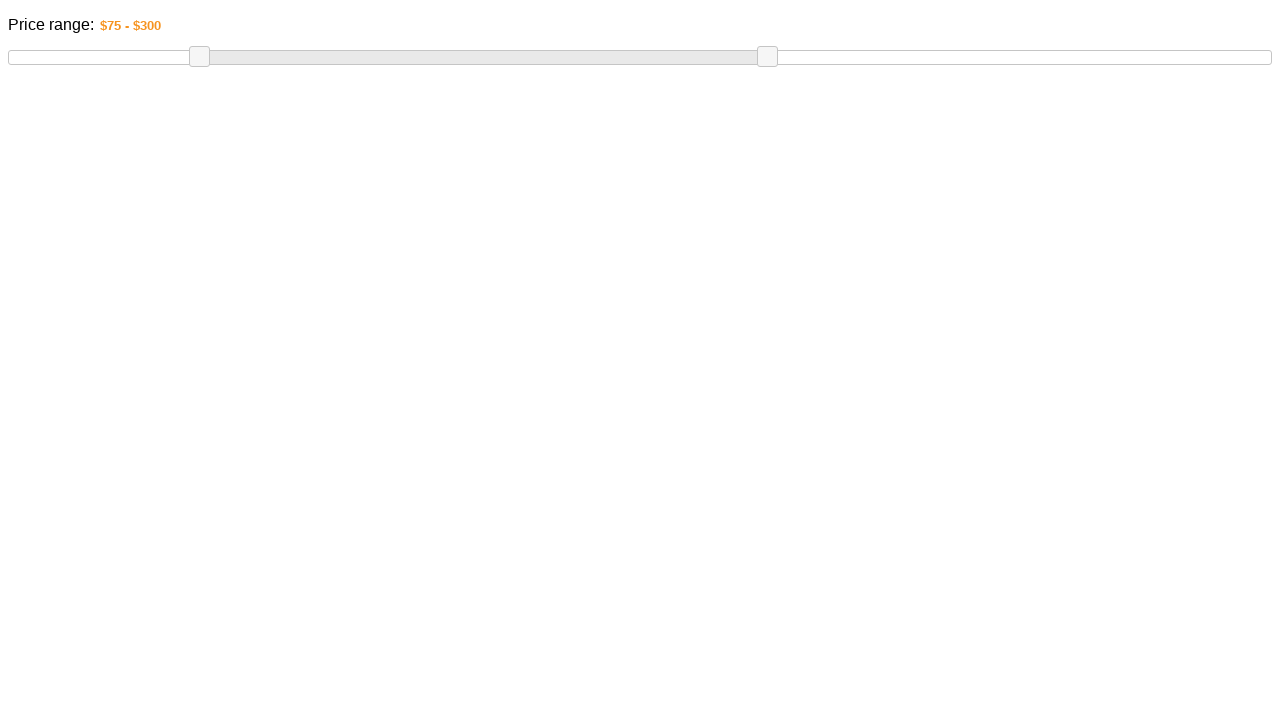

Moved mouse to minimum slider handle center at (199, 57)
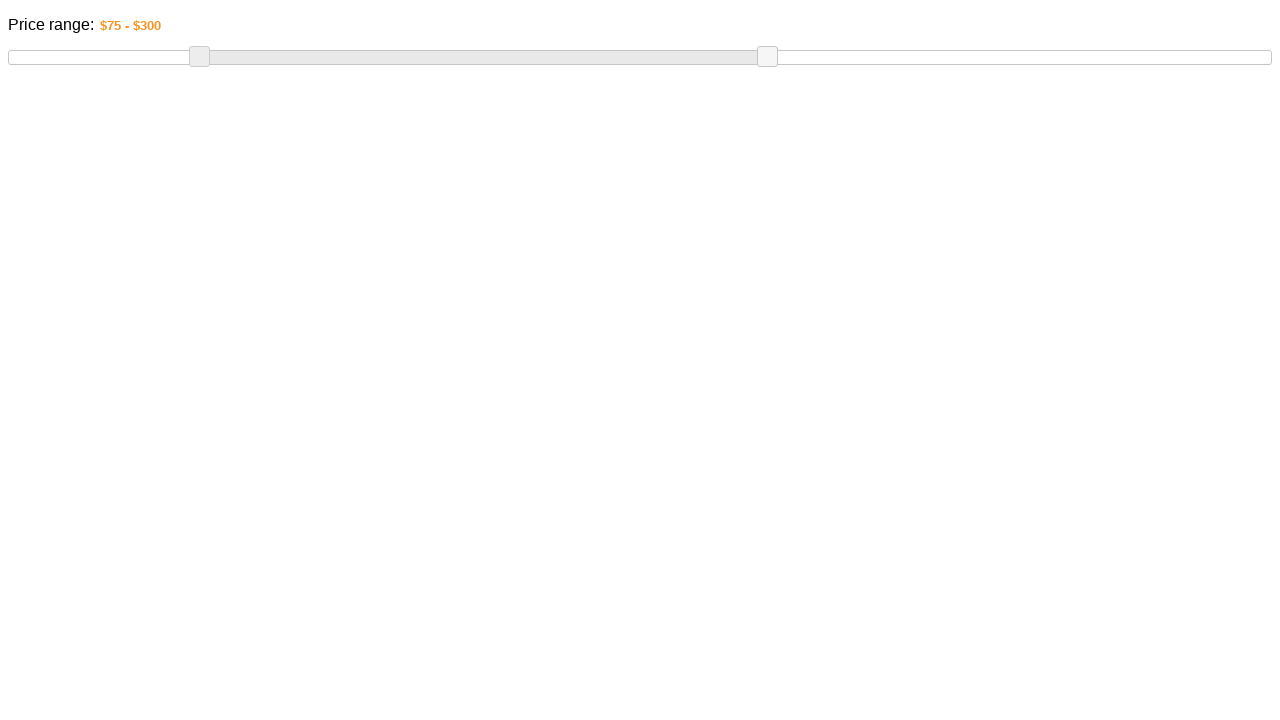

Pressed mouse button down on minimum slider at (199, 57)
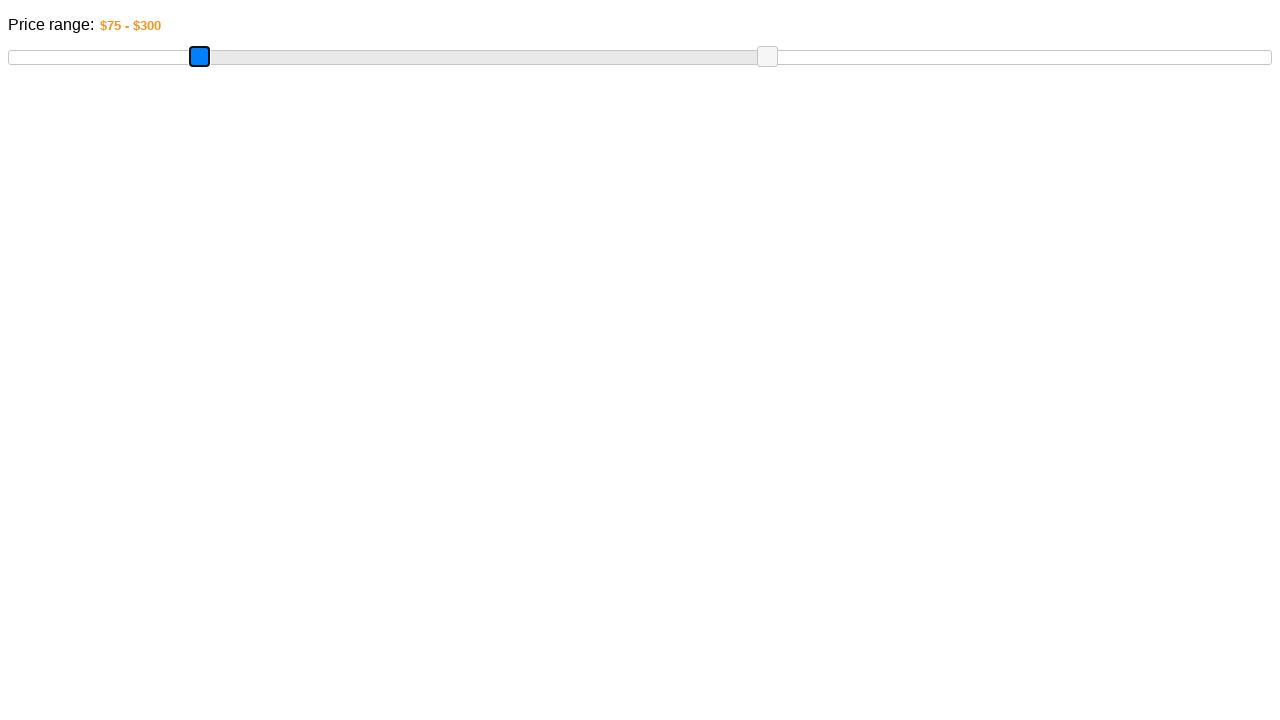

Dragged minimum slider 152 pixels to the left at (37, 57)
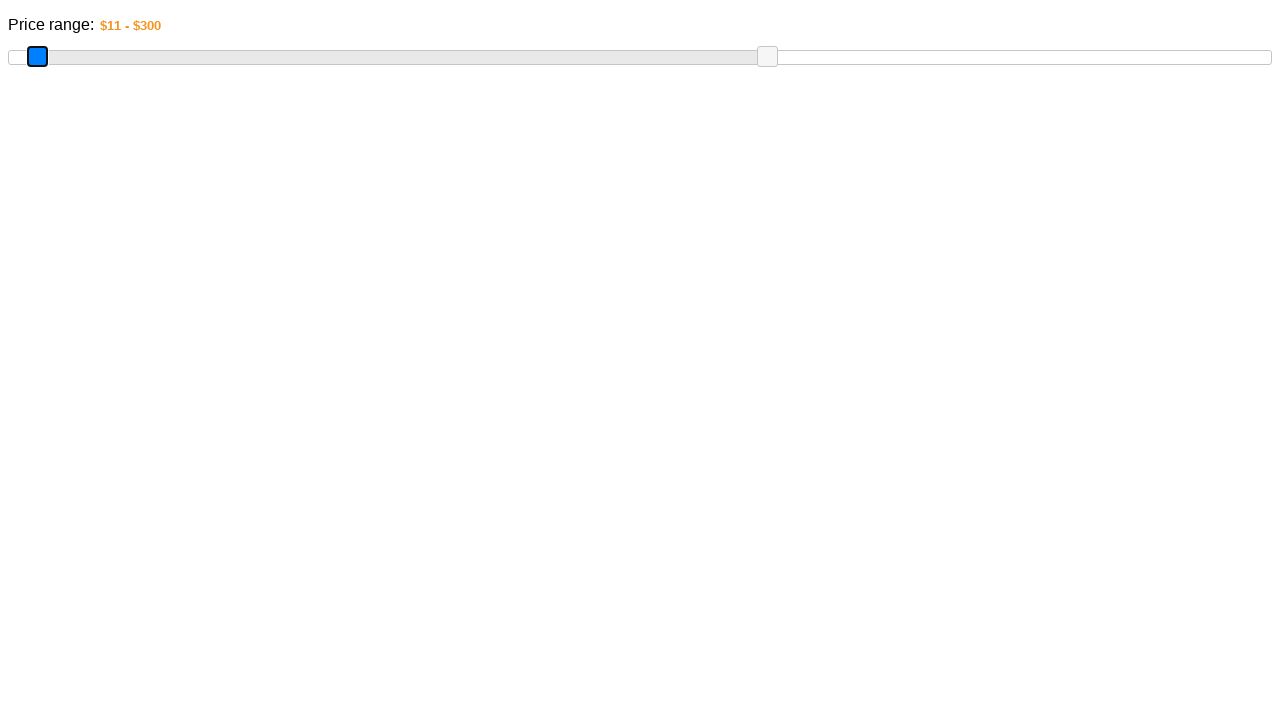

Released mouse button on minimum slider at (37, 57)
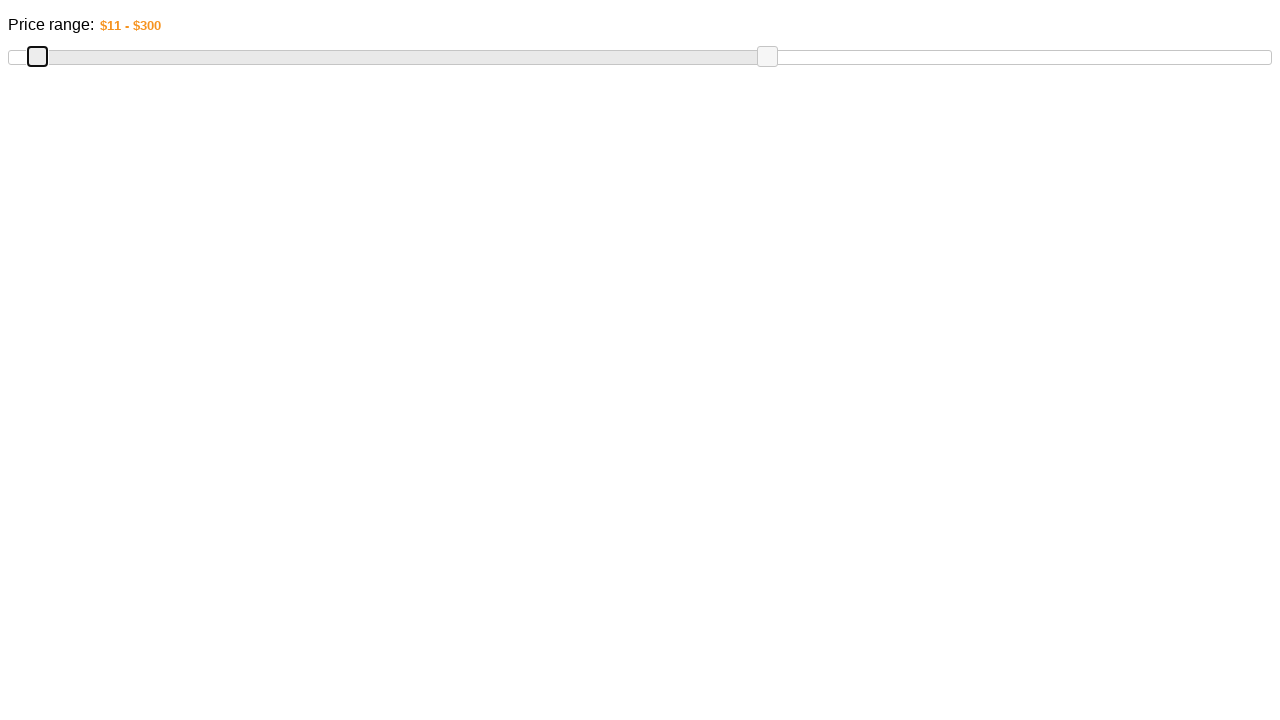

Located the maximum slider handle
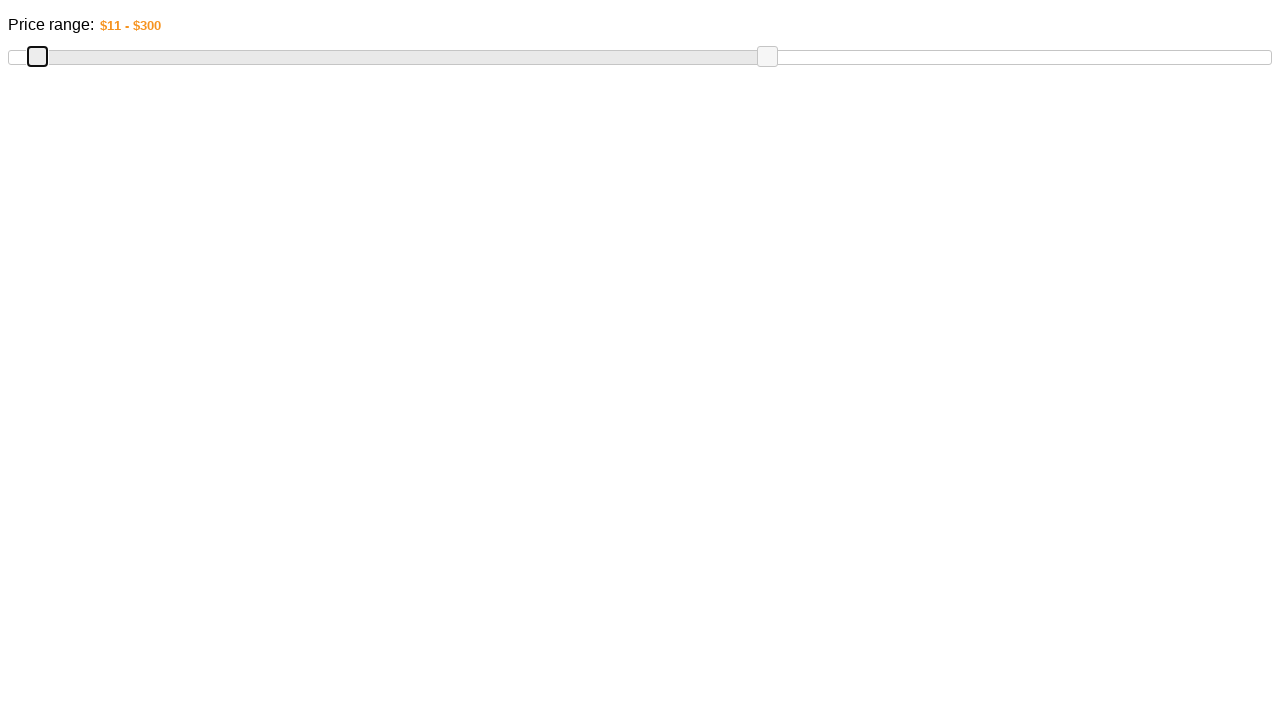

Retrieved bounding box for maximum slider
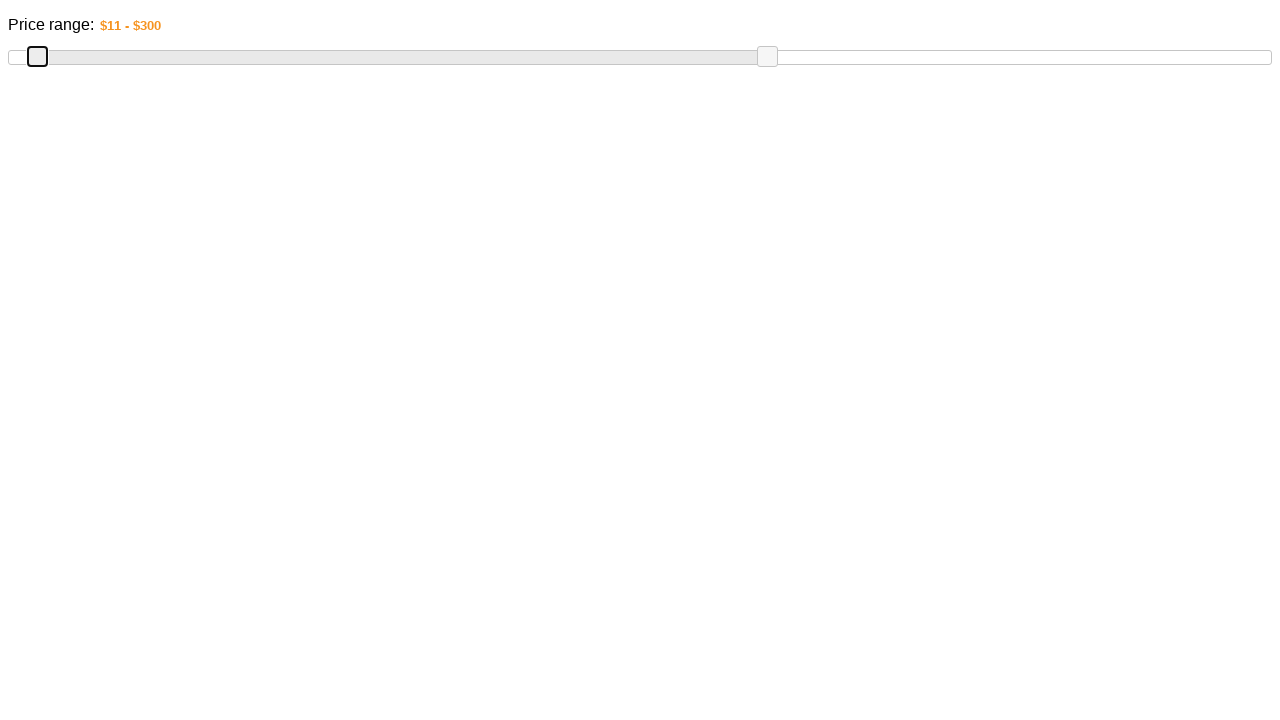

Moved mouse to maximum slider handle center at (767, 57)
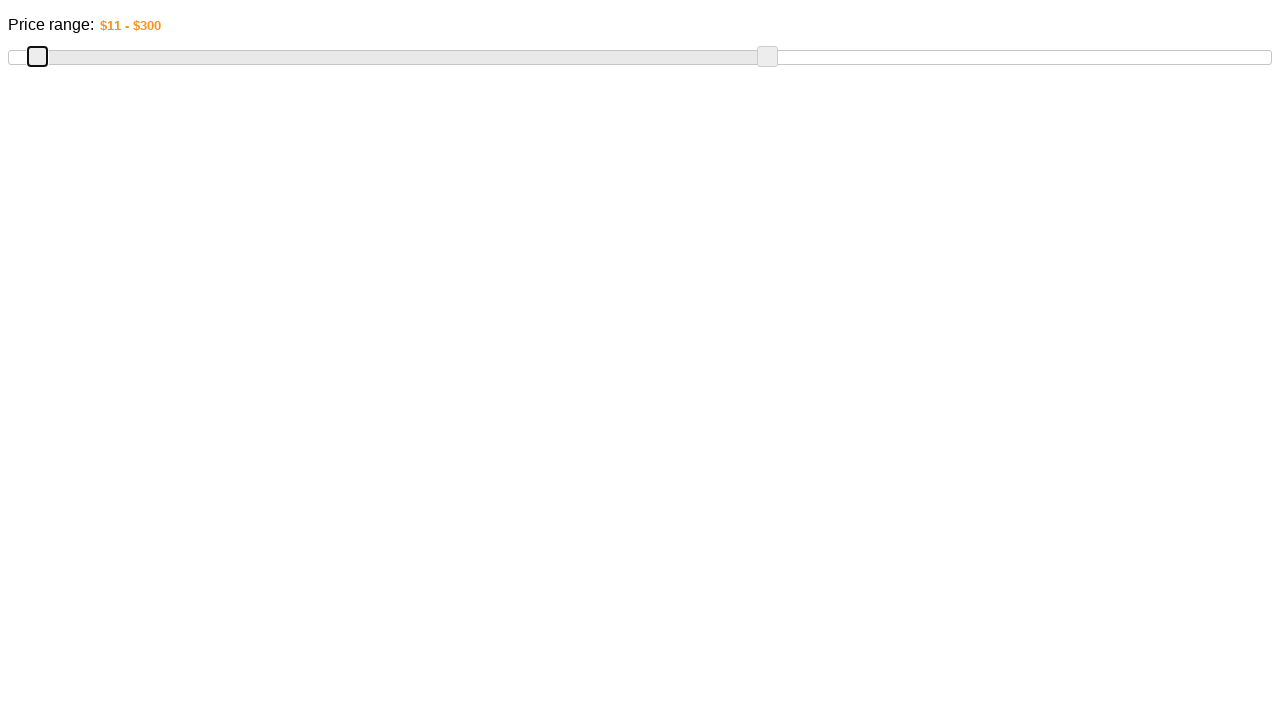

Pressed mouse button down on maximum slider at (767, 57)
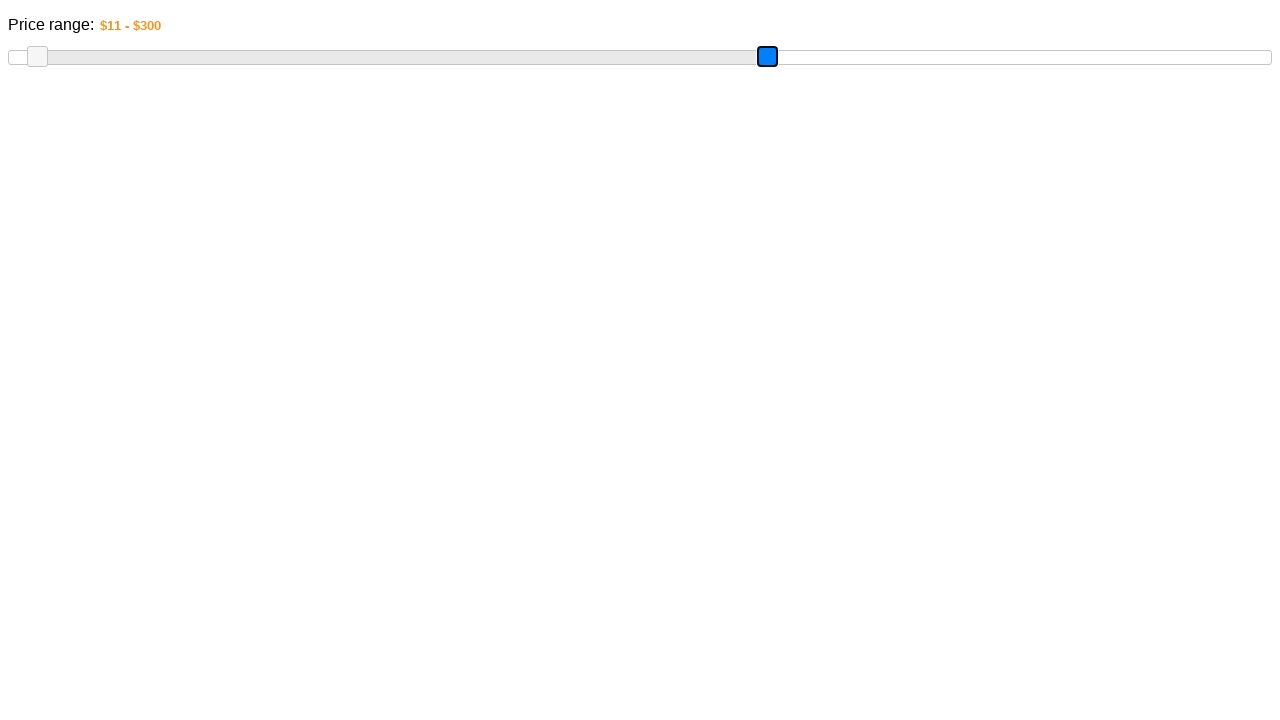

Dragged maximum slider 100 pixels to the left at (657, 57)
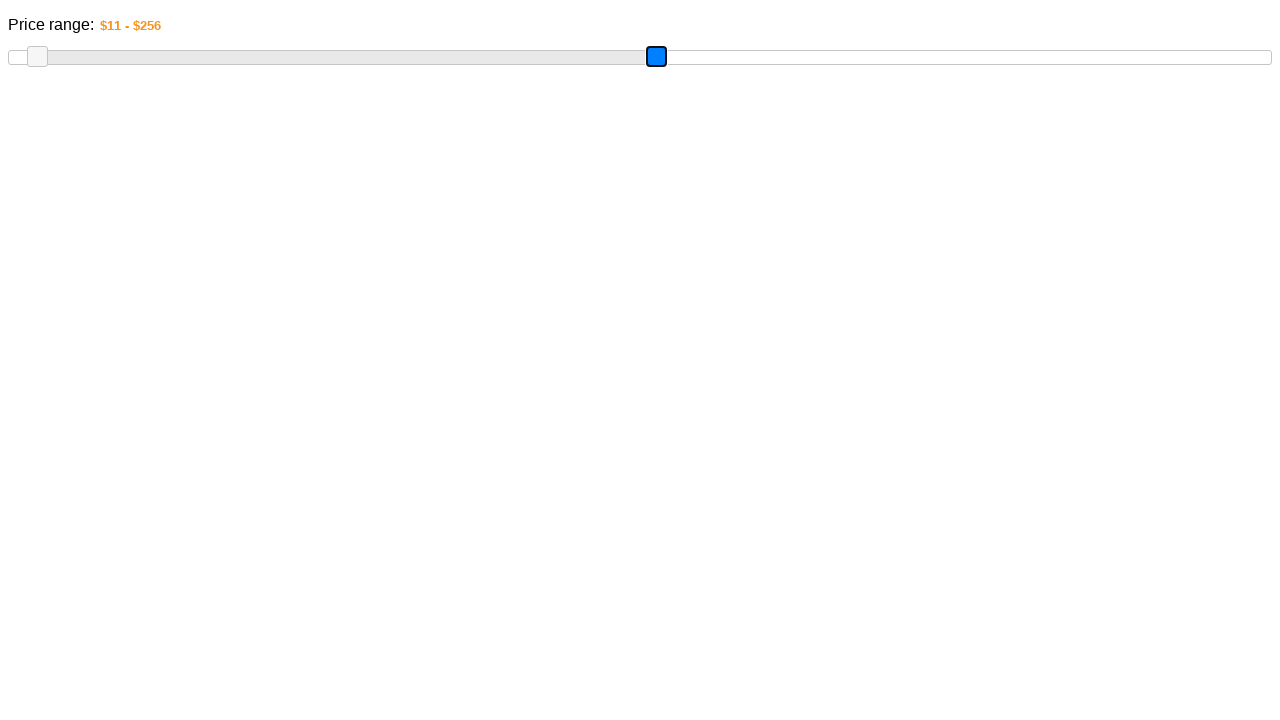

Released mouse button on maximum slider at (657, 57)
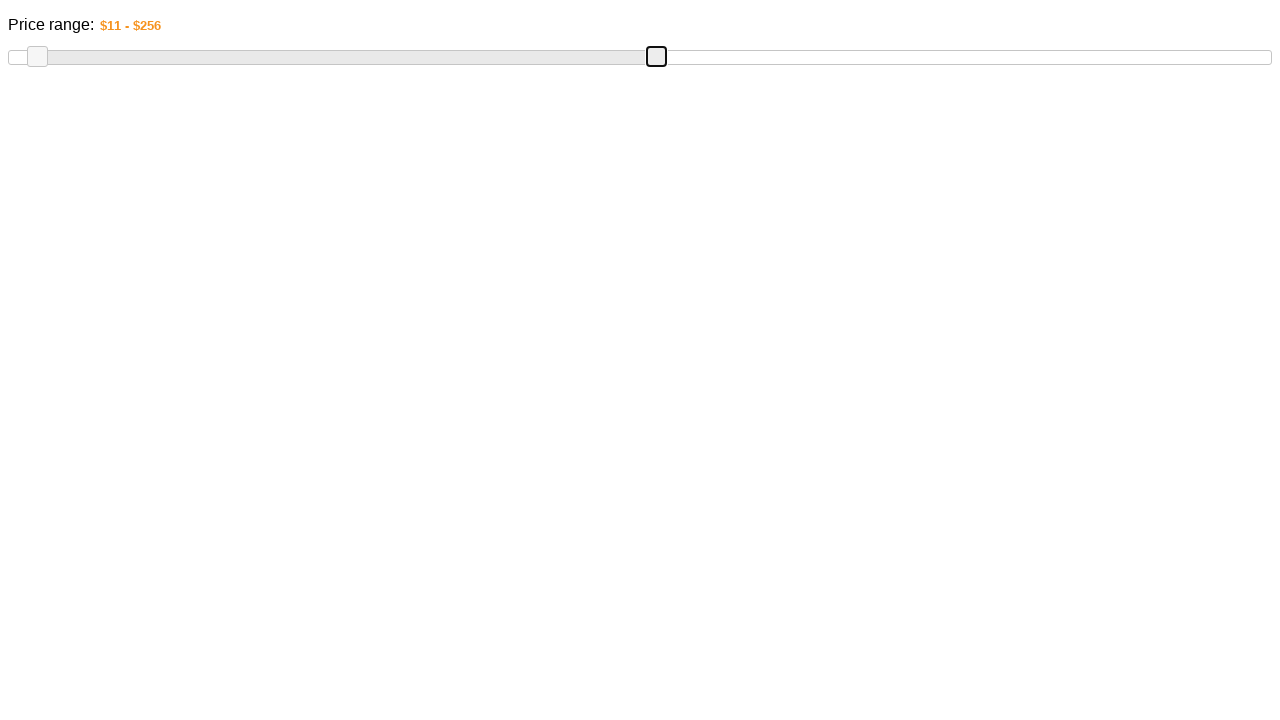

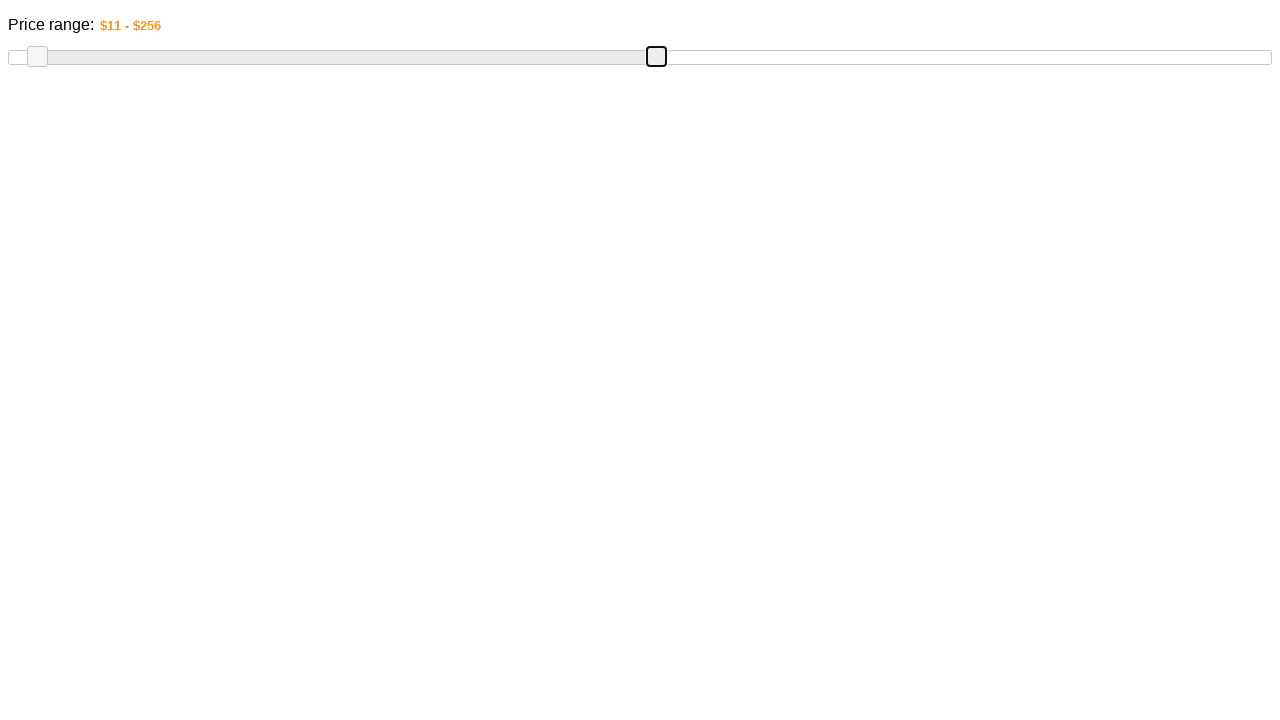